Tests file download functionality by navigating to a download page, clicking the first download link, and verifying the download completes successfully.

Starting URL: http://the-internet.herokuapp.com/download

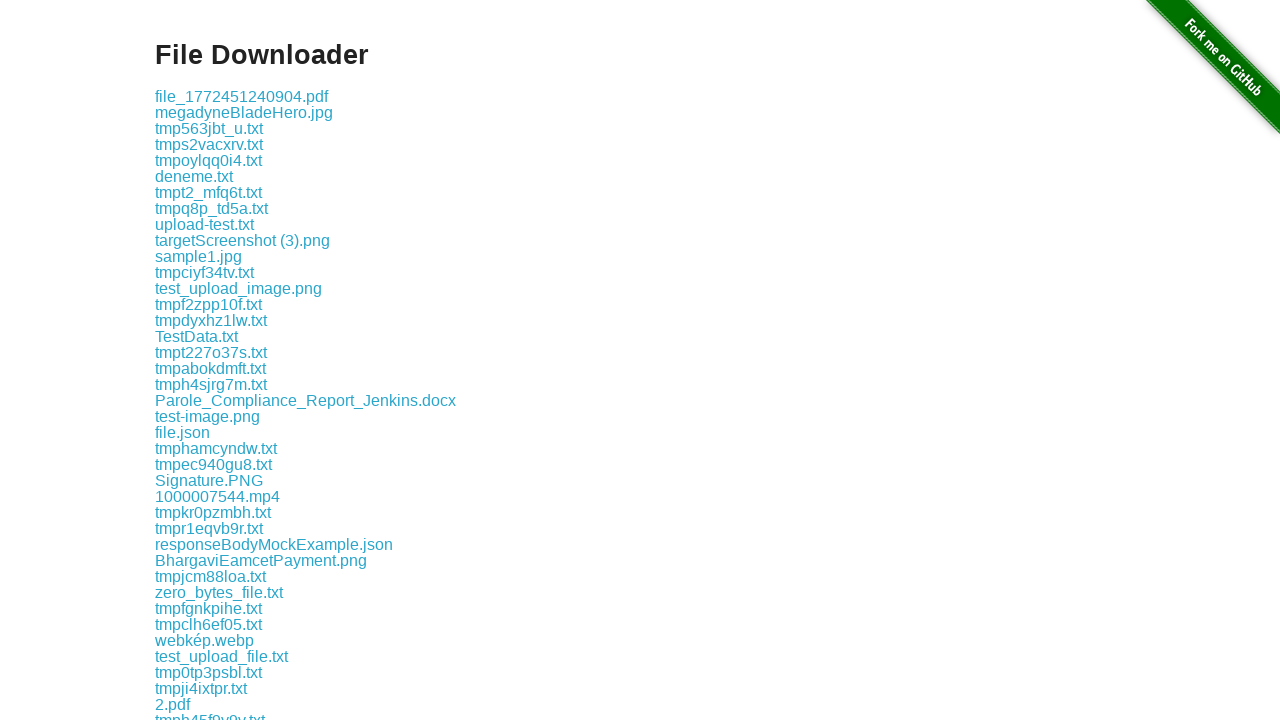

Navigated to download page
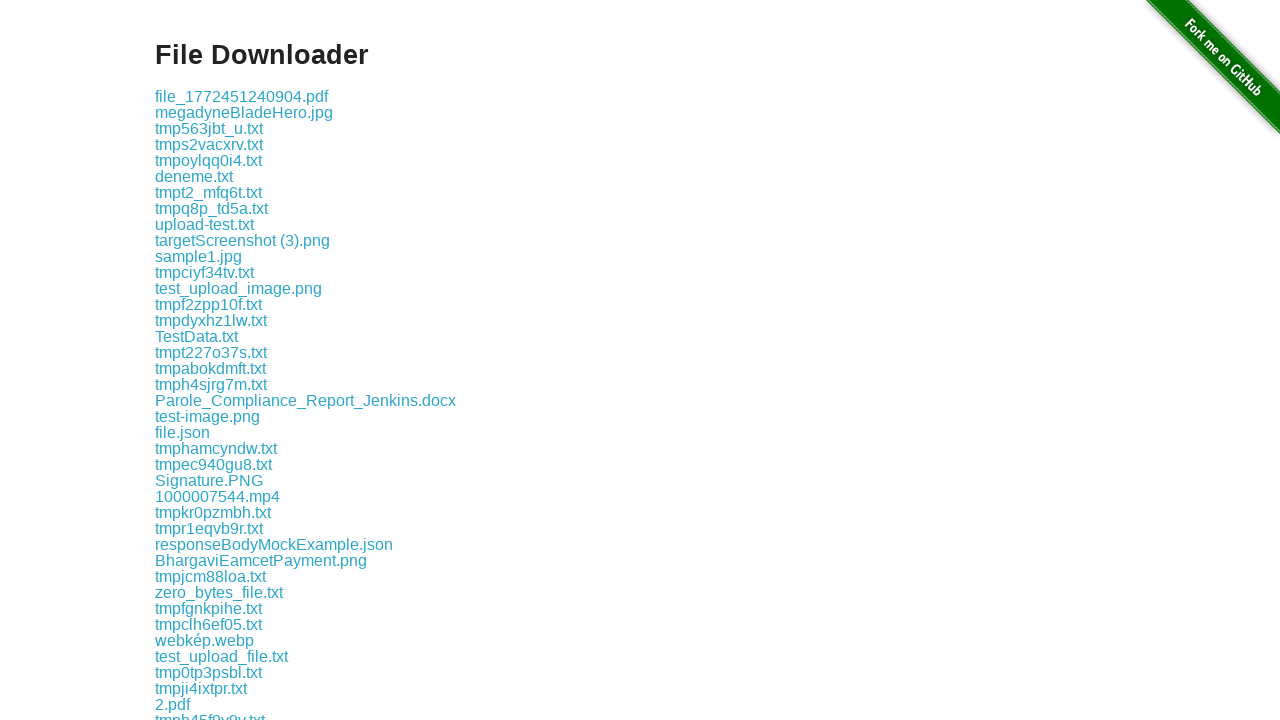

Clicked the first download link at (242, 96) on .example a
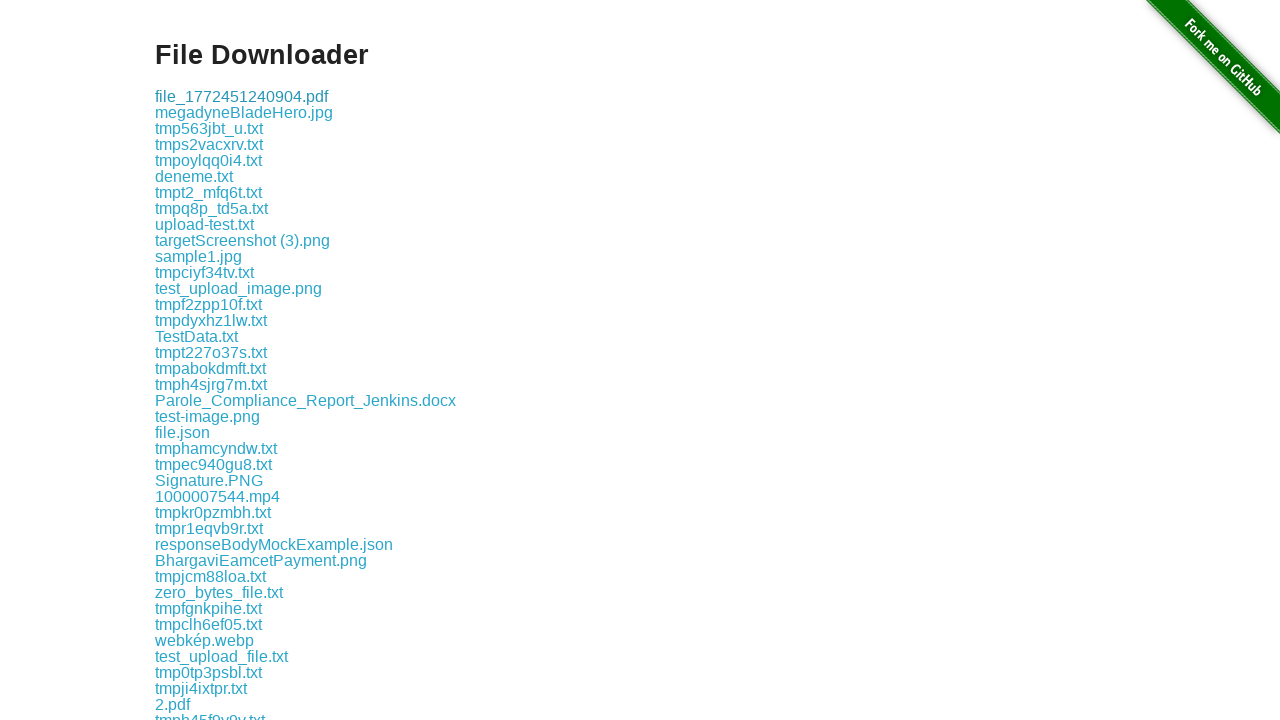

Initiated download and captured download event at (242, 96) on .example a
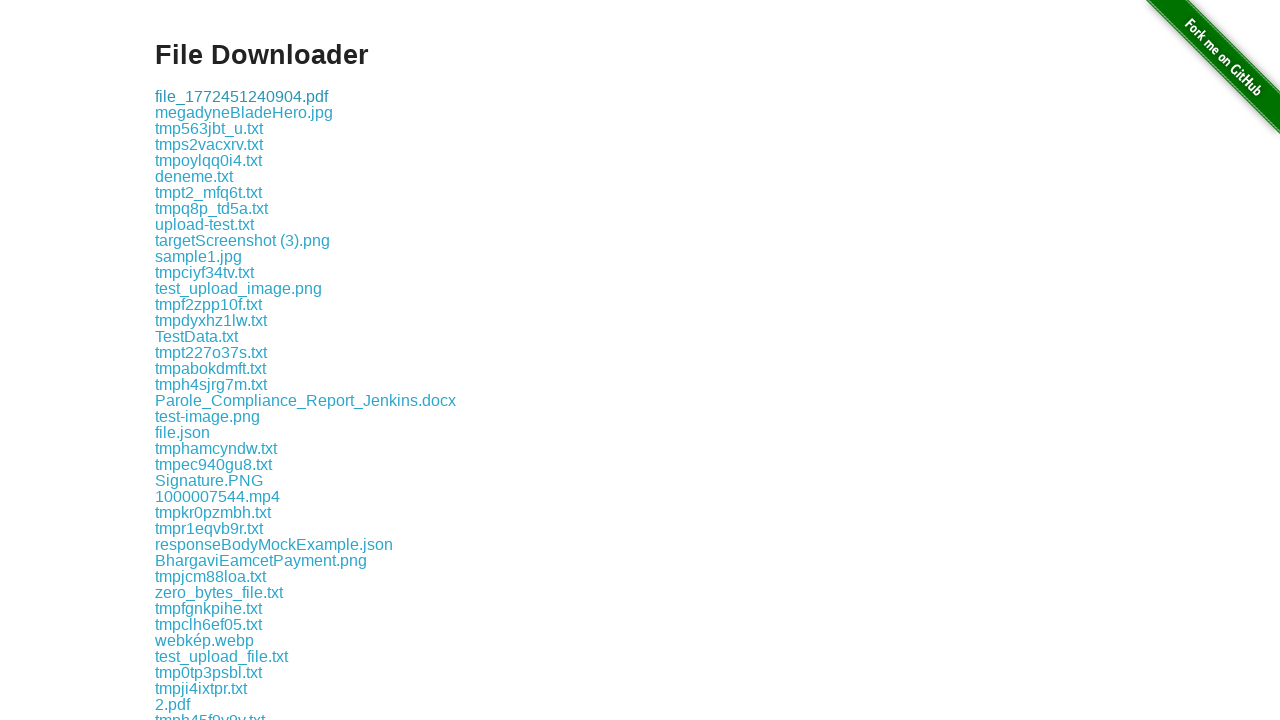

Retrieved download object from event
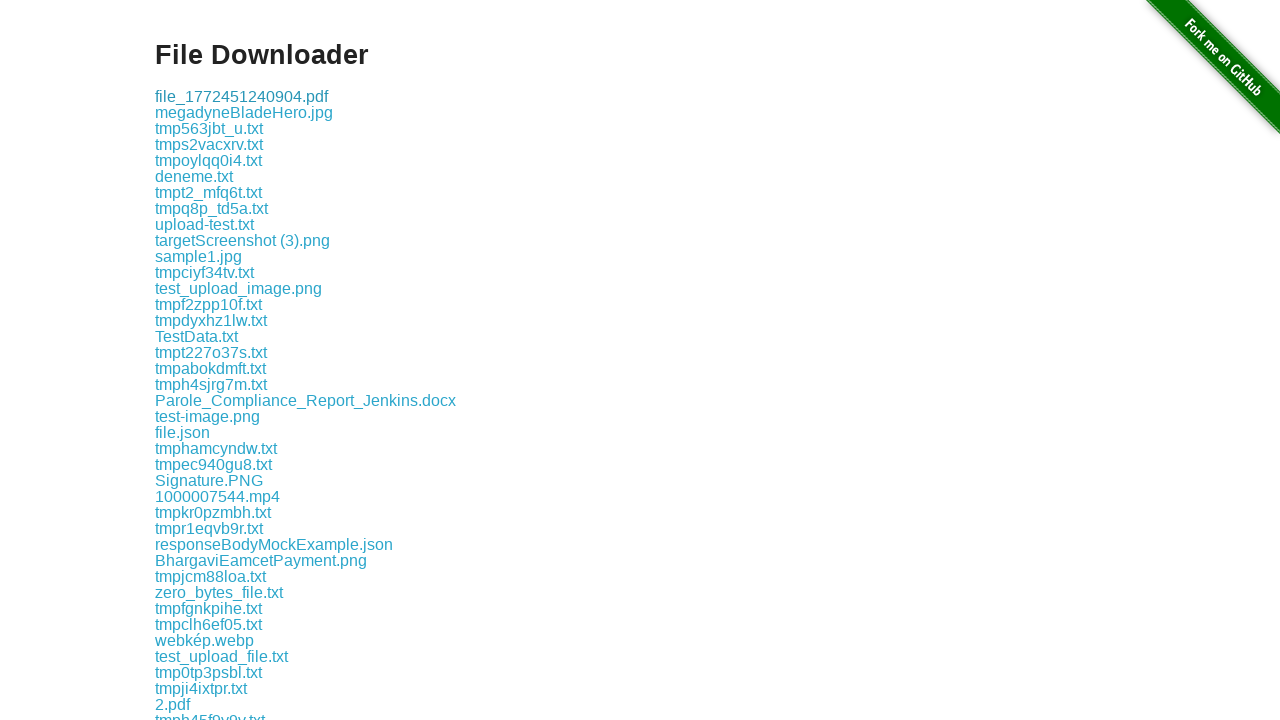

Verified download has a filename, confirming download completed successfully
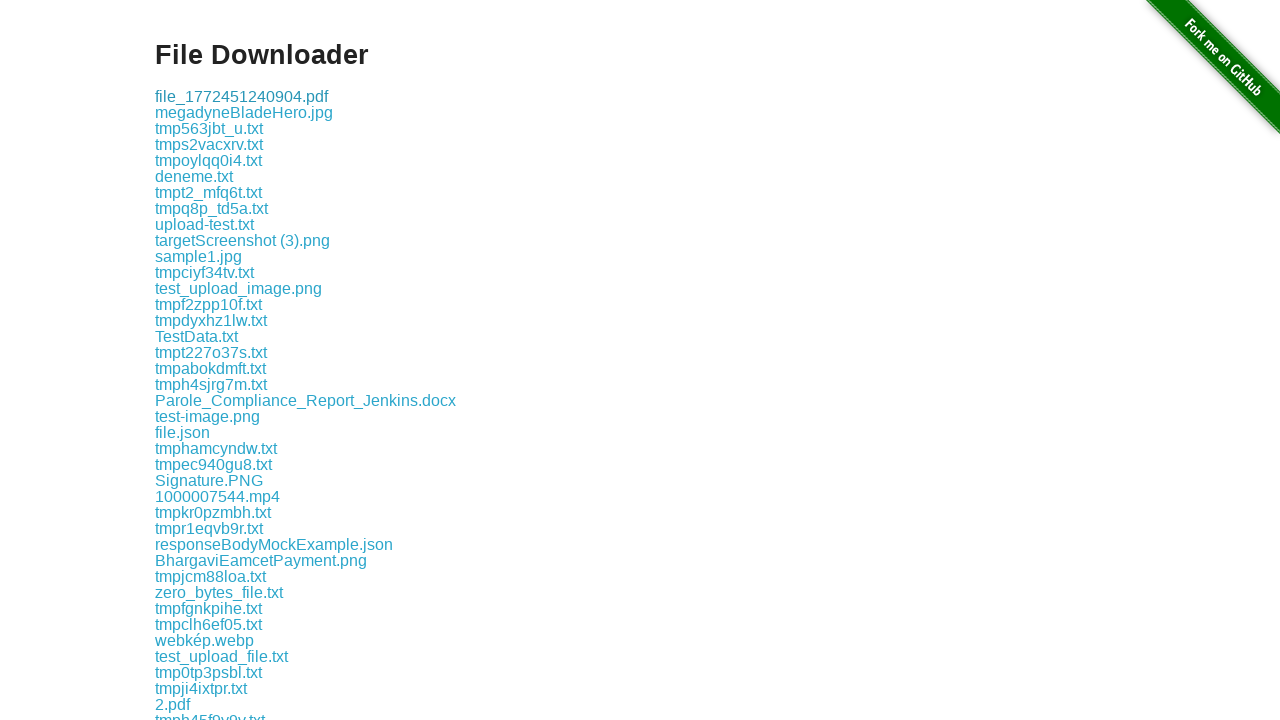

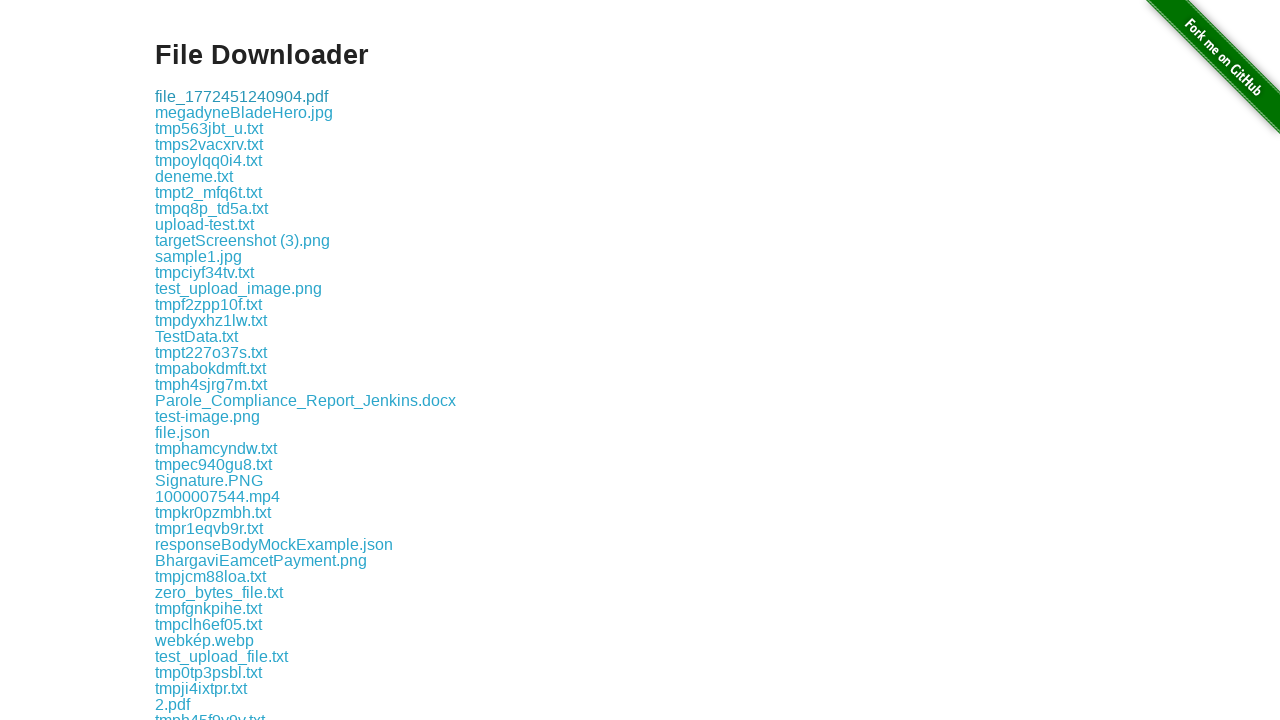